Tests a simple form by filling in first name, last name, city, and country fields using different element locators, then submitting the form

Starting URL: http://suninjuly.github.io/simple_form_find_task.html

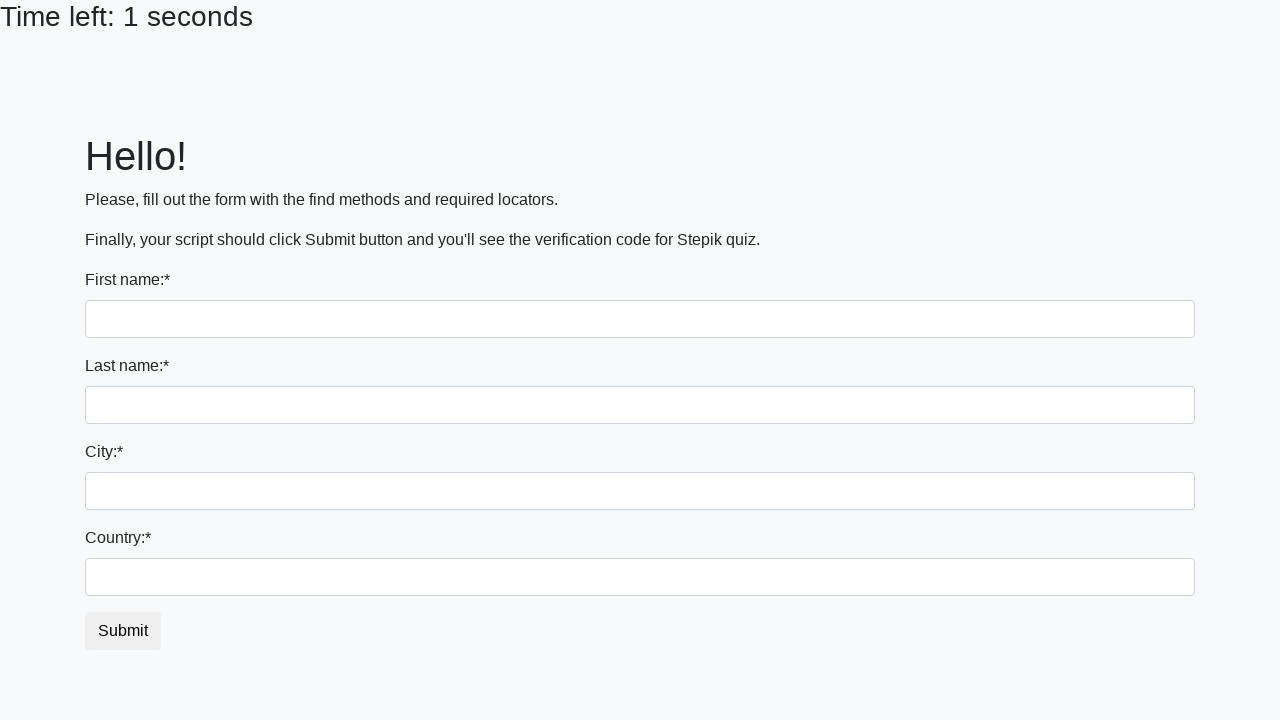

Filled first name field with 'Ivan' on input
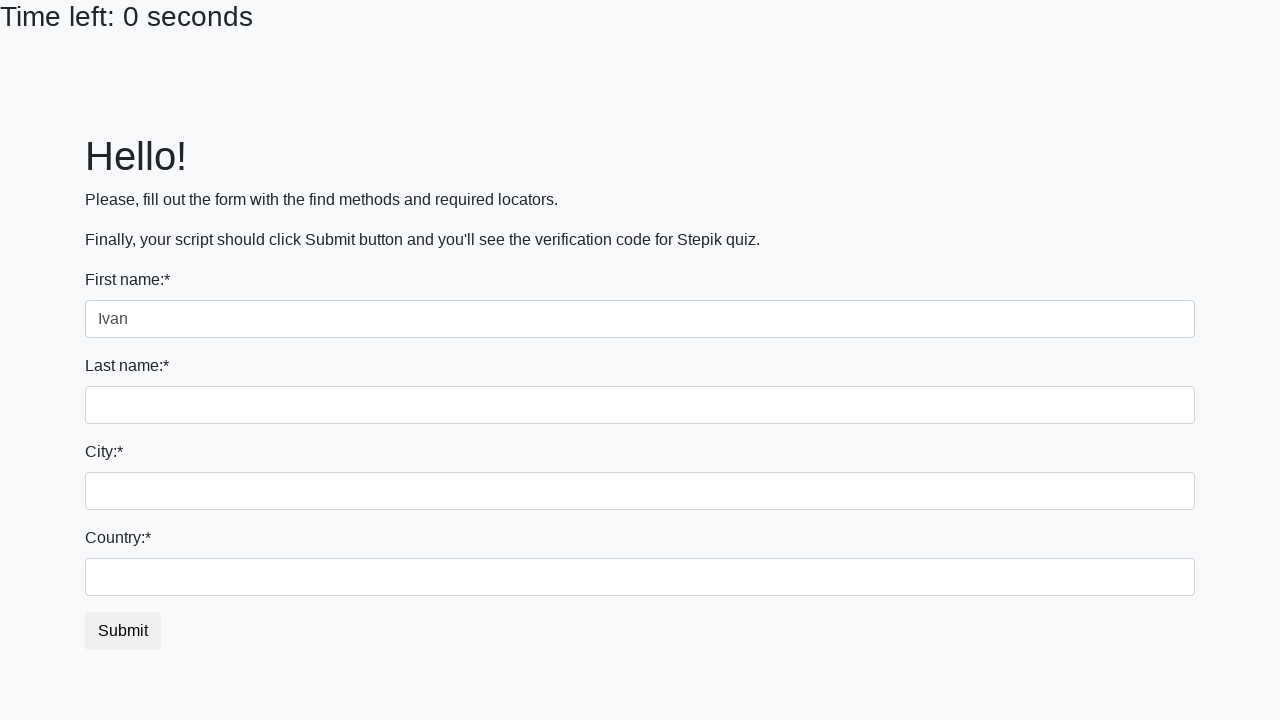

Filled last name field with 'Petrov' on input[name='last_name']
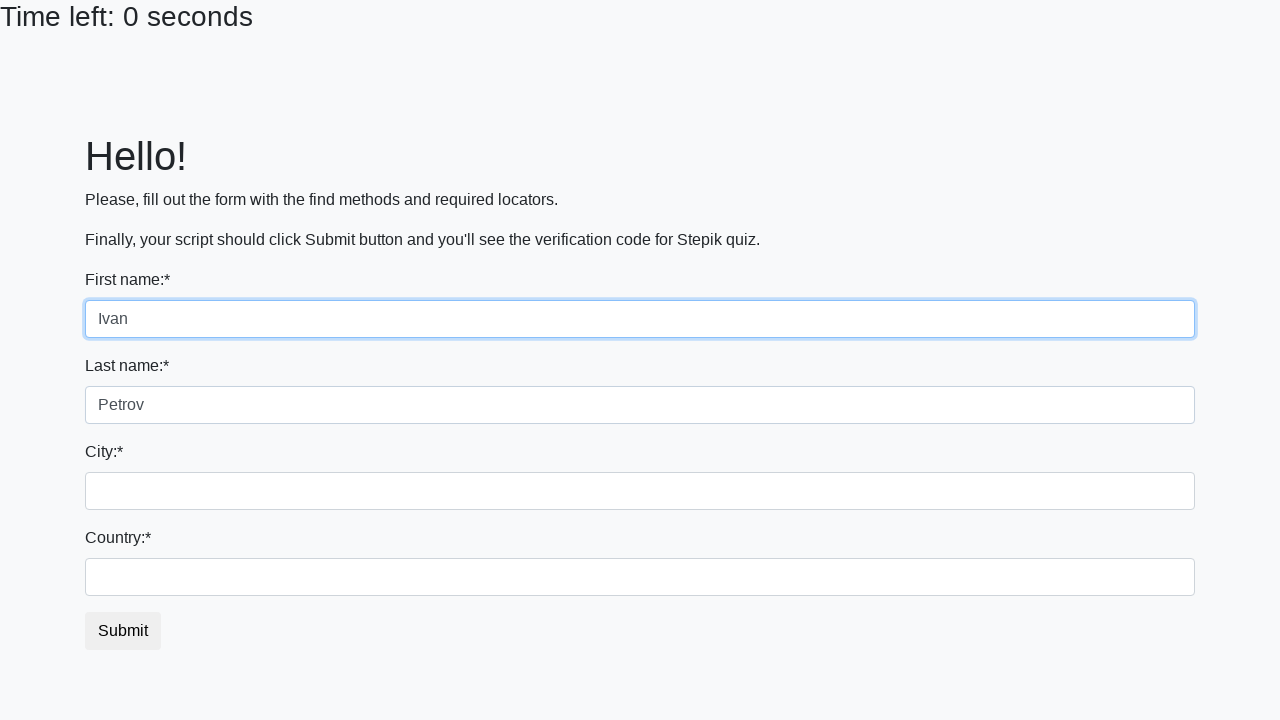

Filled city field with 'Smolensk' on .form-control.city
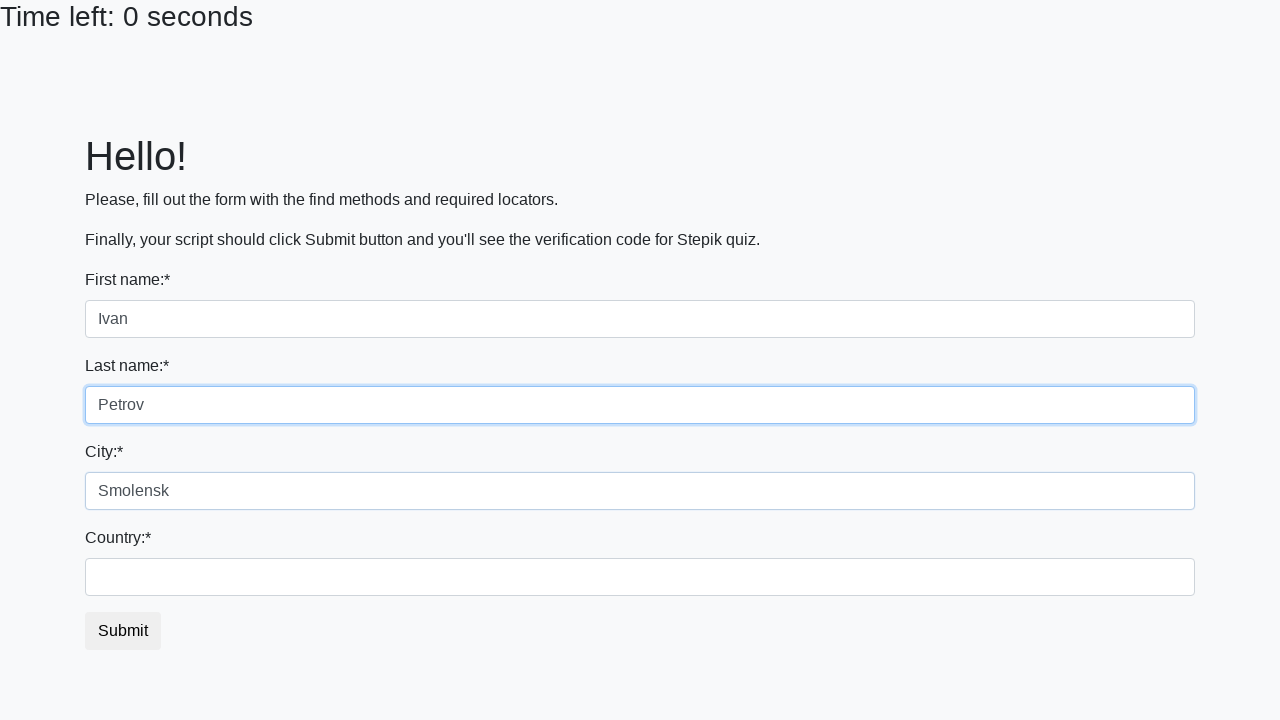

Filled country field with 'Russia' on #country
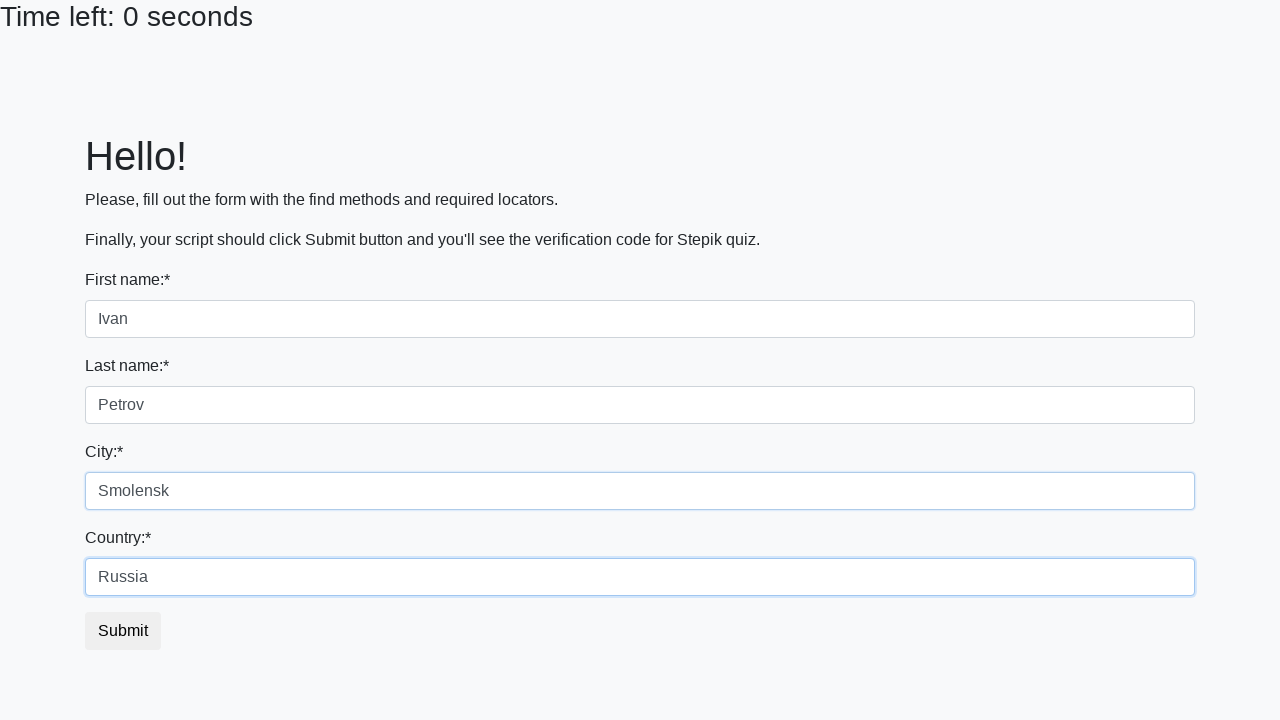

Clicked submit button to submit the form at (123, 631) on button.btn
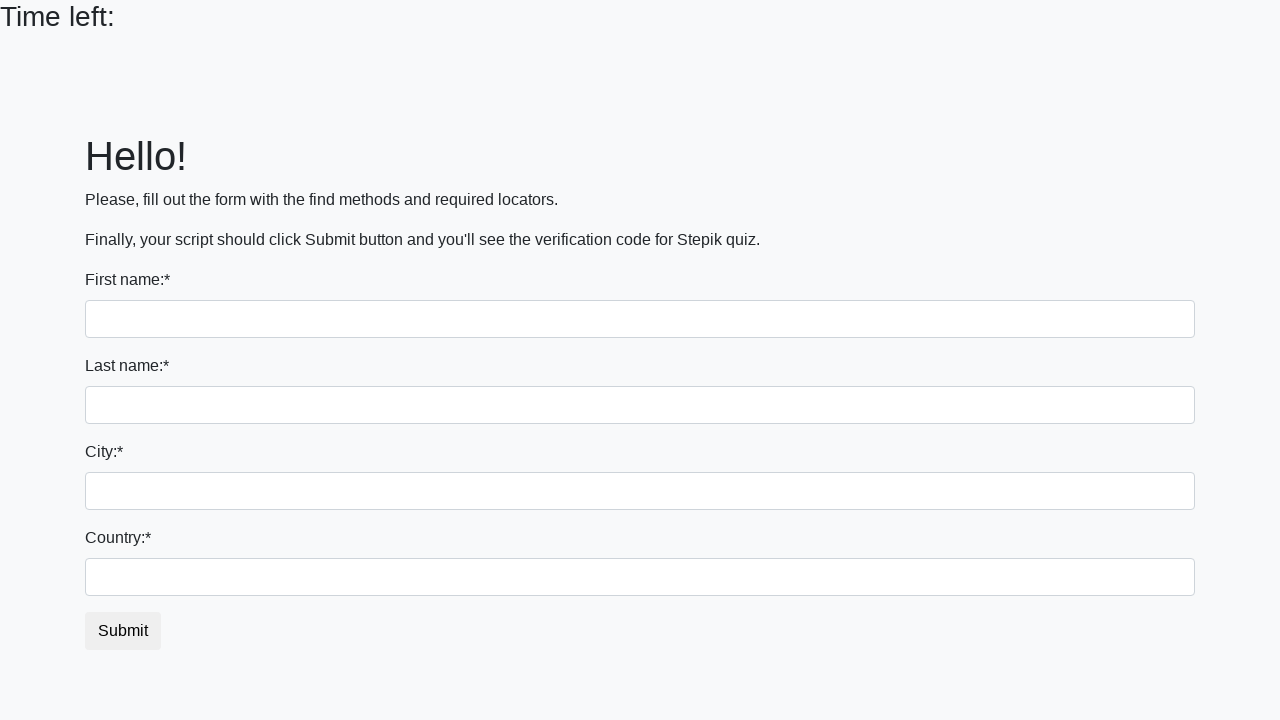

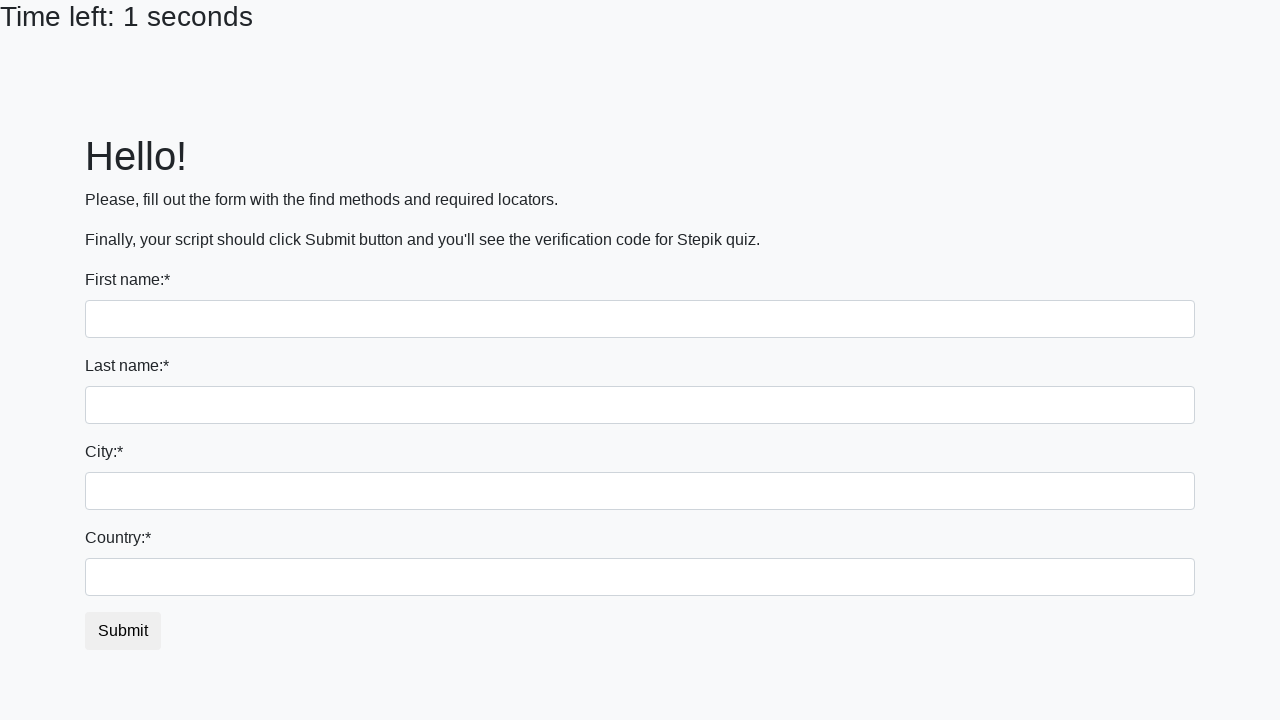